Tests login page accessibility by checking for aria-label attributes on key form elements

Starting URL: https://opensource-demo.orangehrmlive.com/web/index.php/auth/login

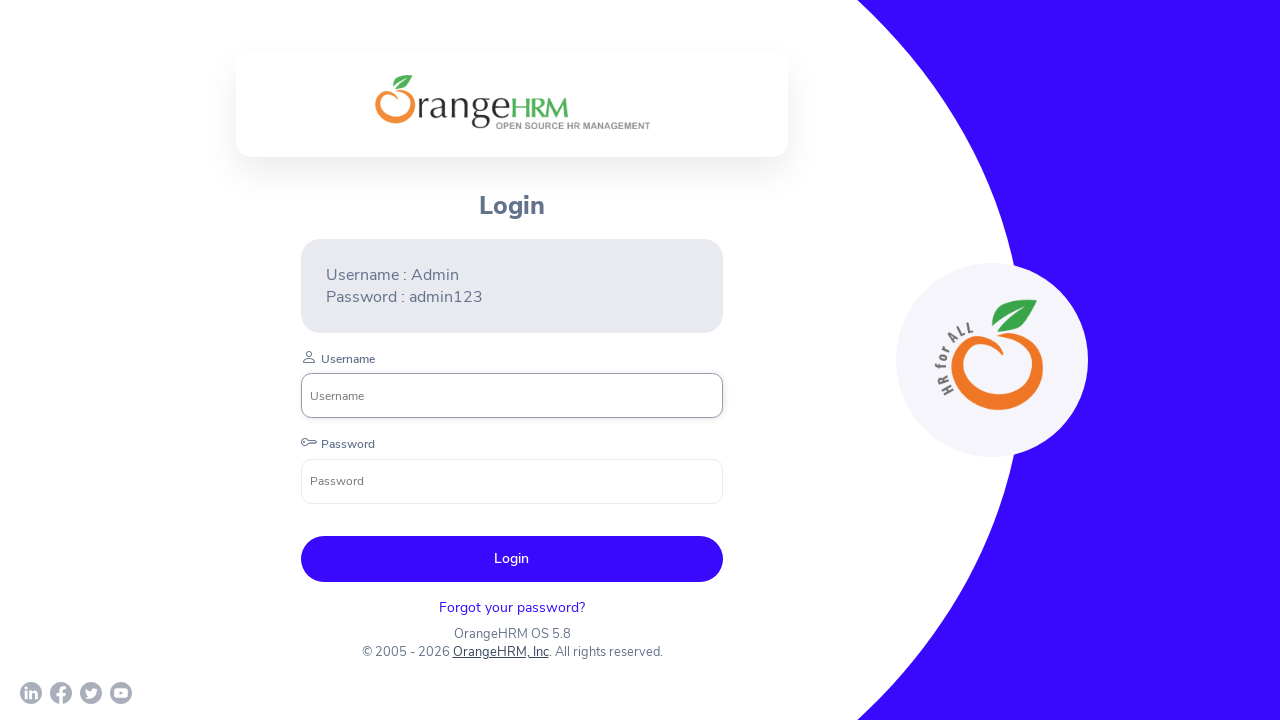

Waited for username input field to be visible
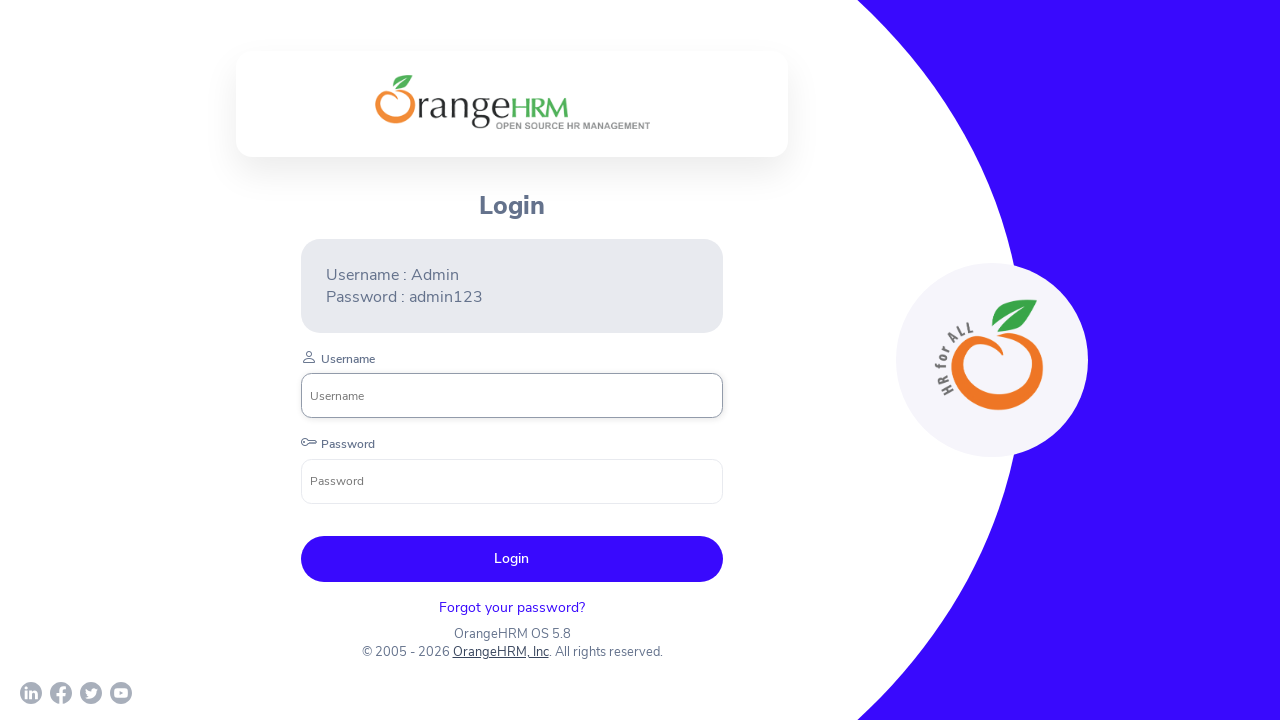

Waited for password input field to be visible
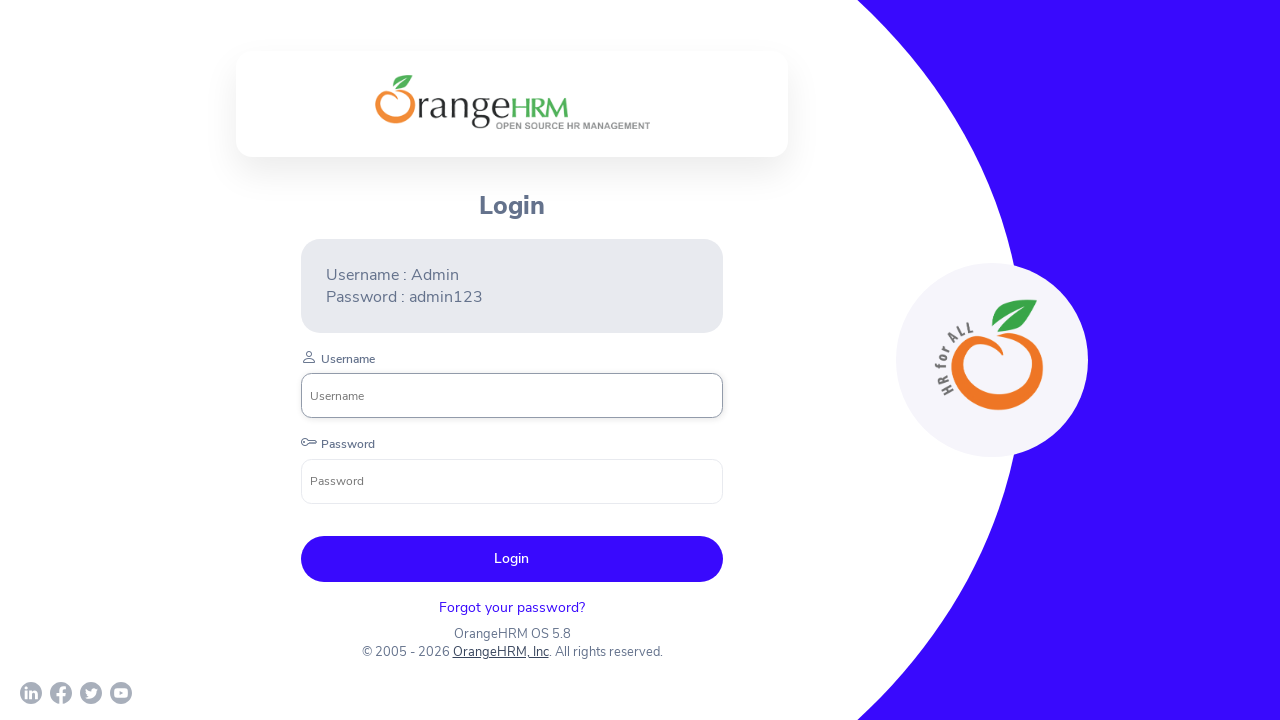

Waited for submit button to be visible
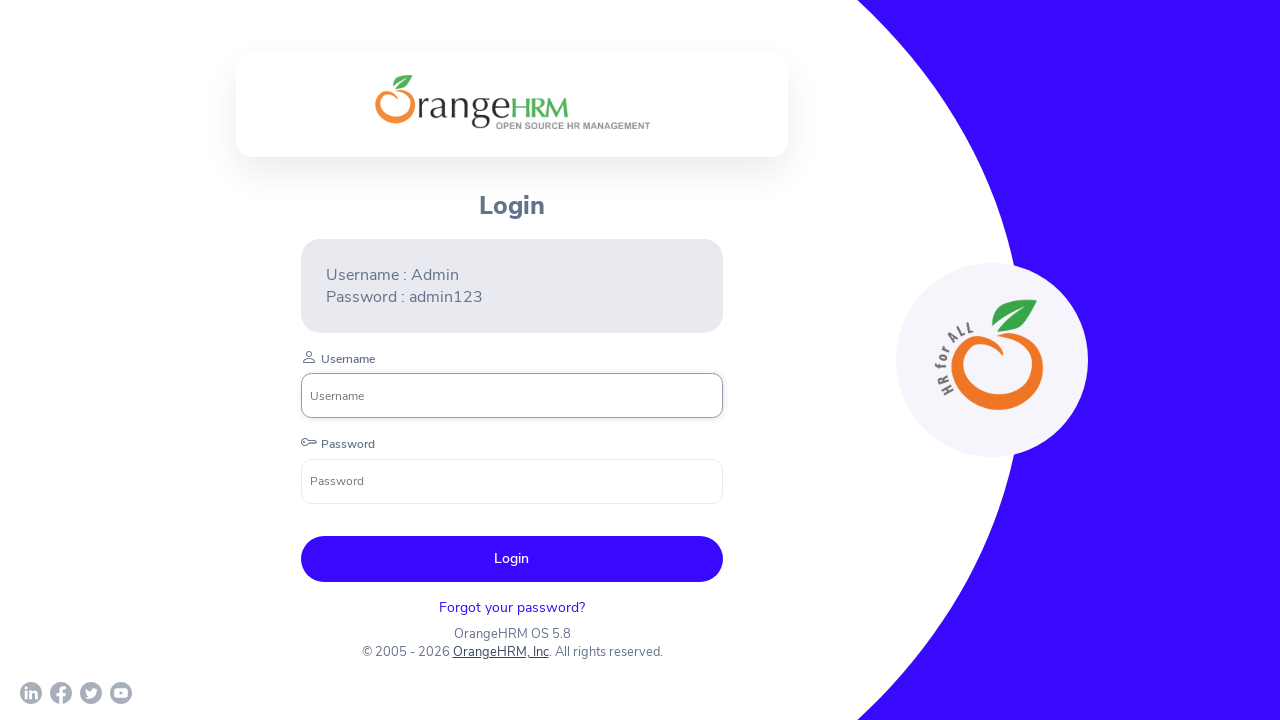

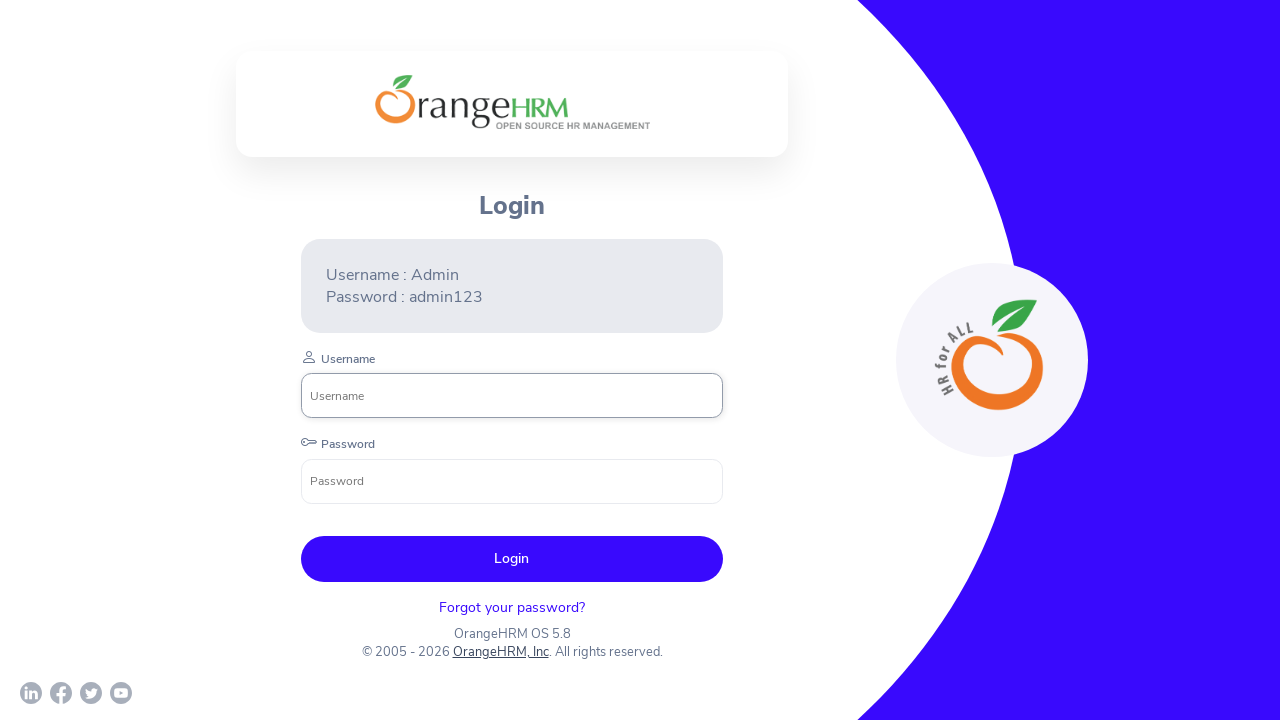